Tests a signup form by filling in first name, last name, and email fields, then clicking the sign up button

Starting URL: https://secure-retreat-92358.herokuapp.com/

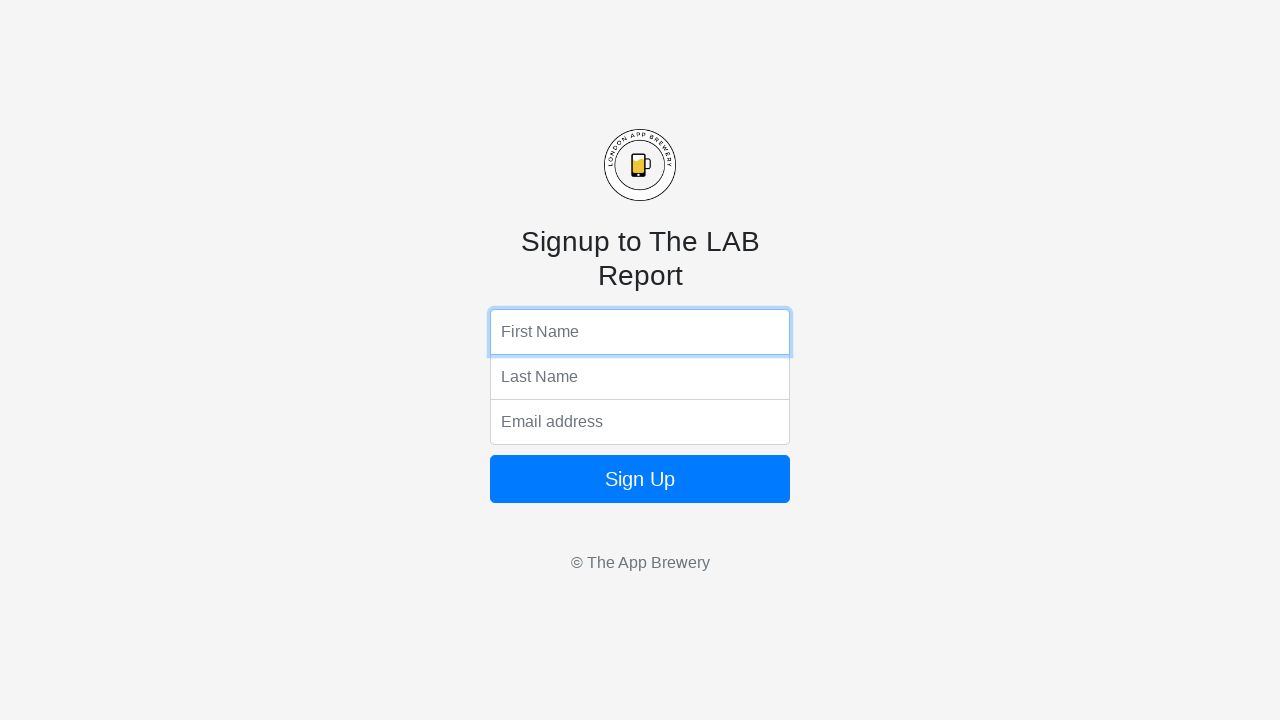

Filled first name field with 'Marcus' on input[name='fName']
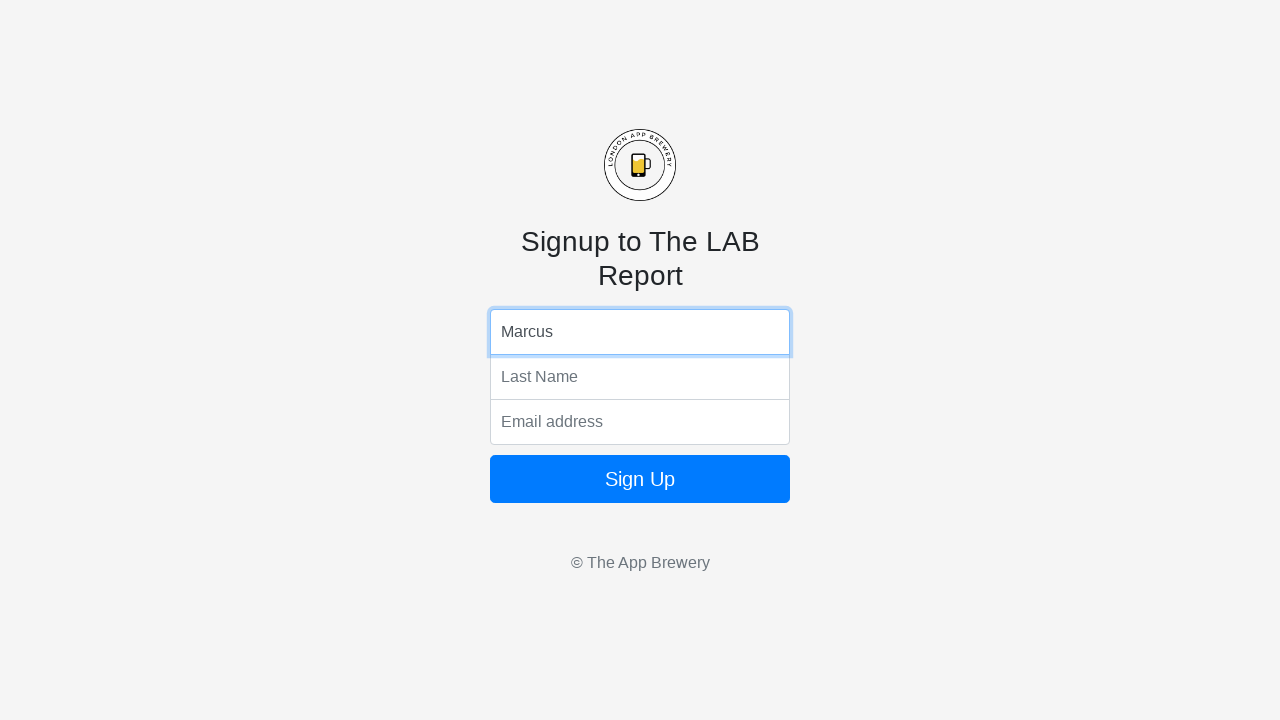

Filled last name field with 'Thompson' on input[name='lName']
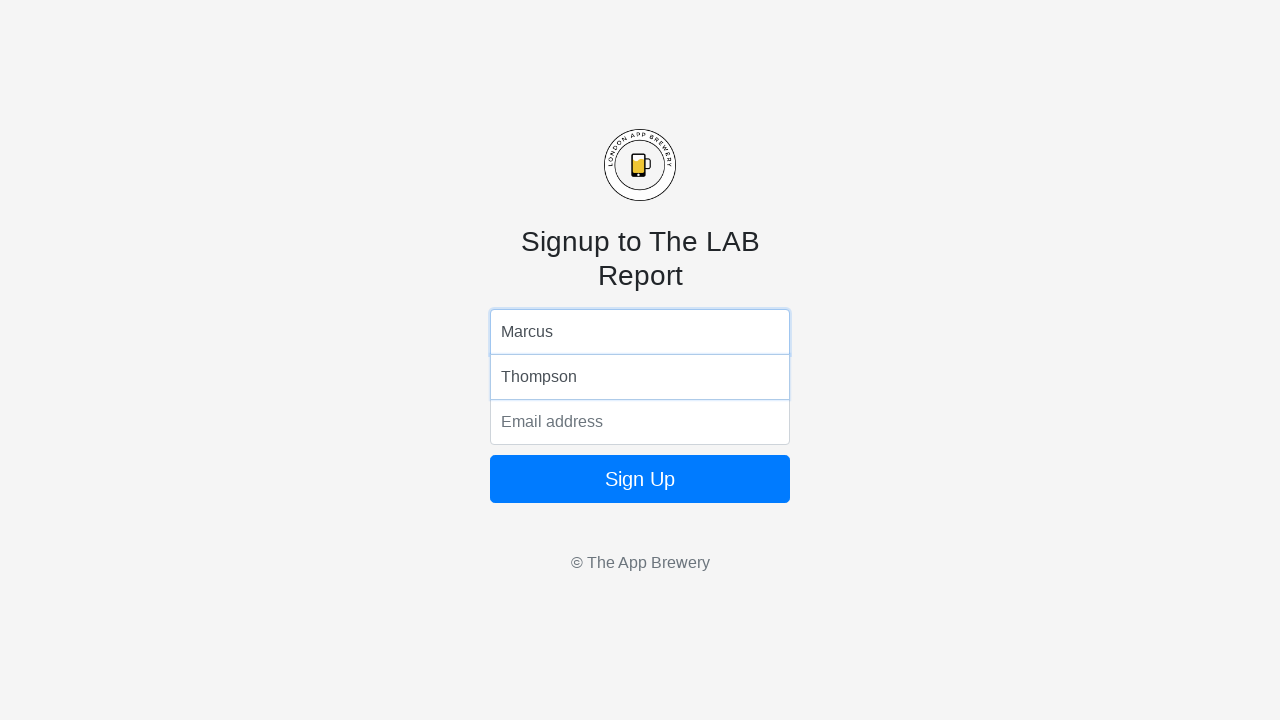

Filled email field with 'marcus.thompson@example.com' on input[name='email']
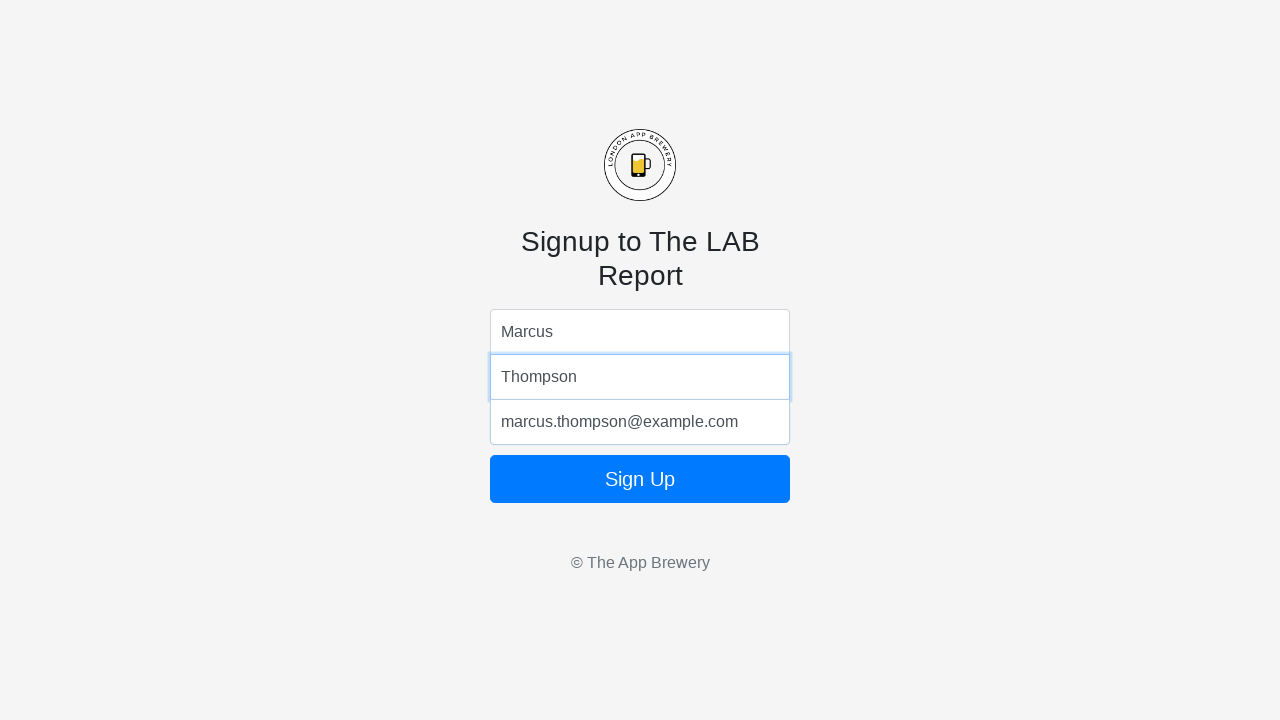

Clicked the Sign Up button at (640, 479) on .btn
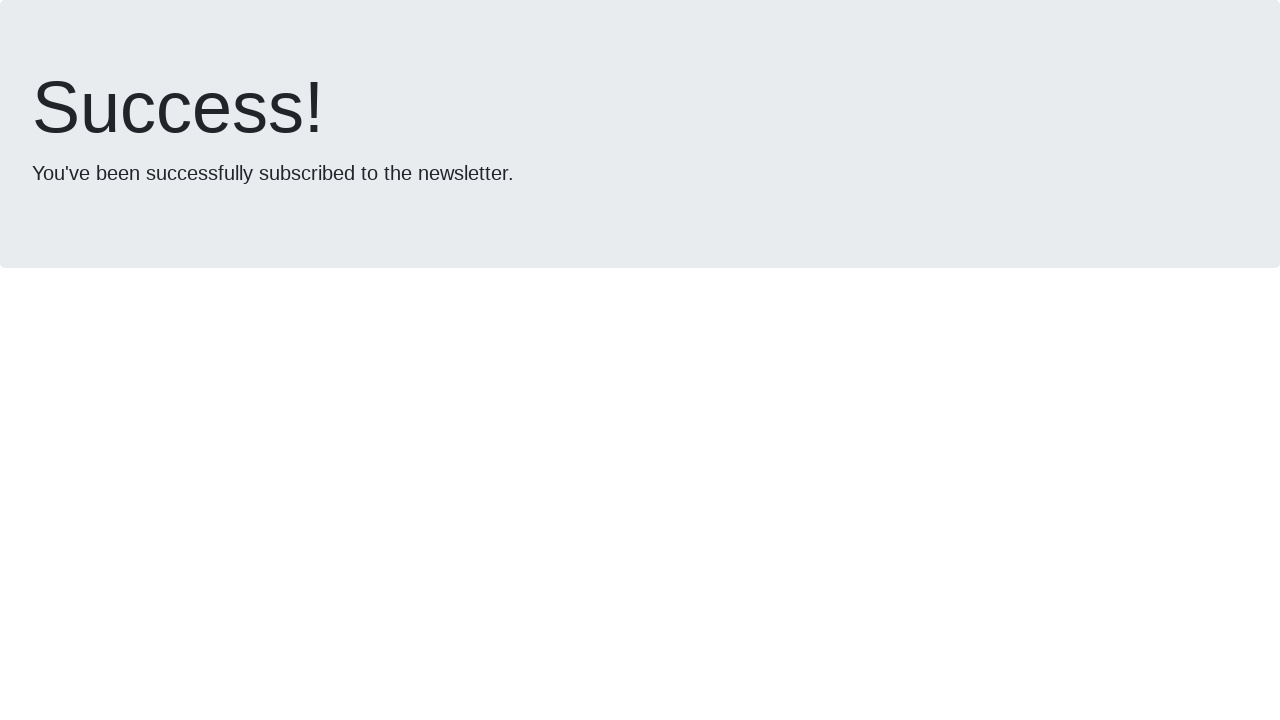

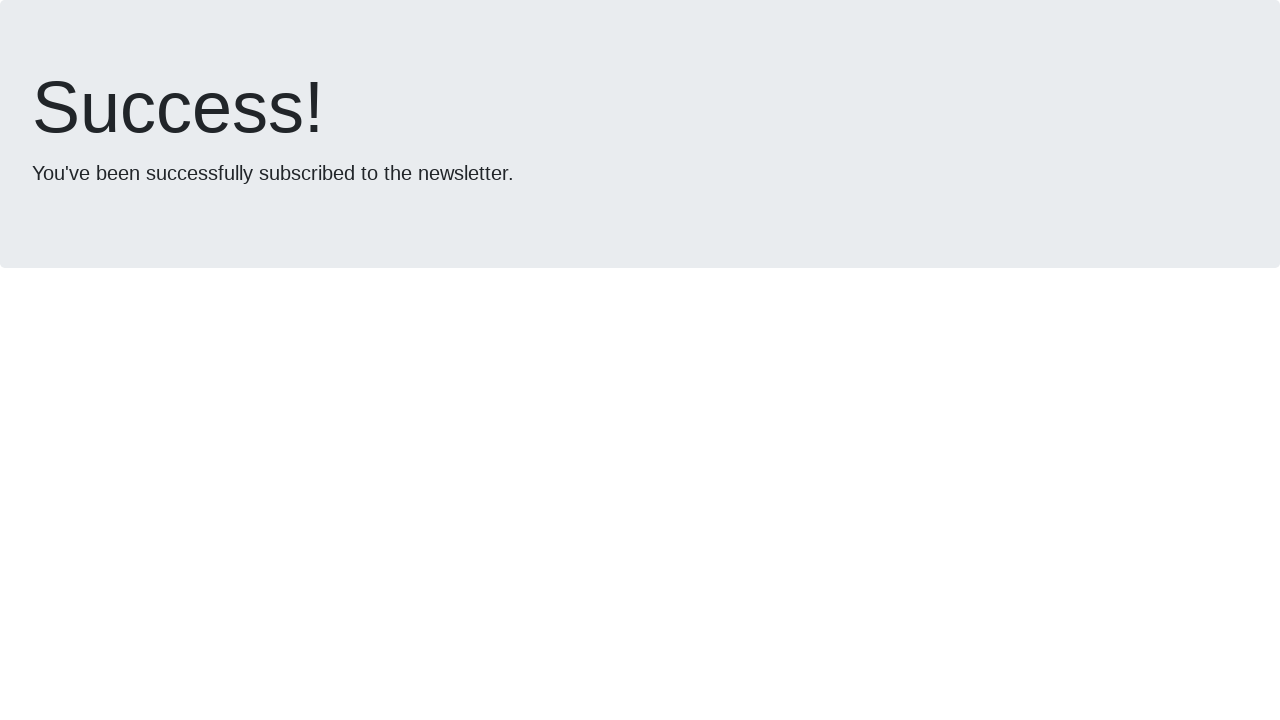